Tests that clicking Clear completed removes completed items

Starting URL: https://demo.playwright.dev/todomvc

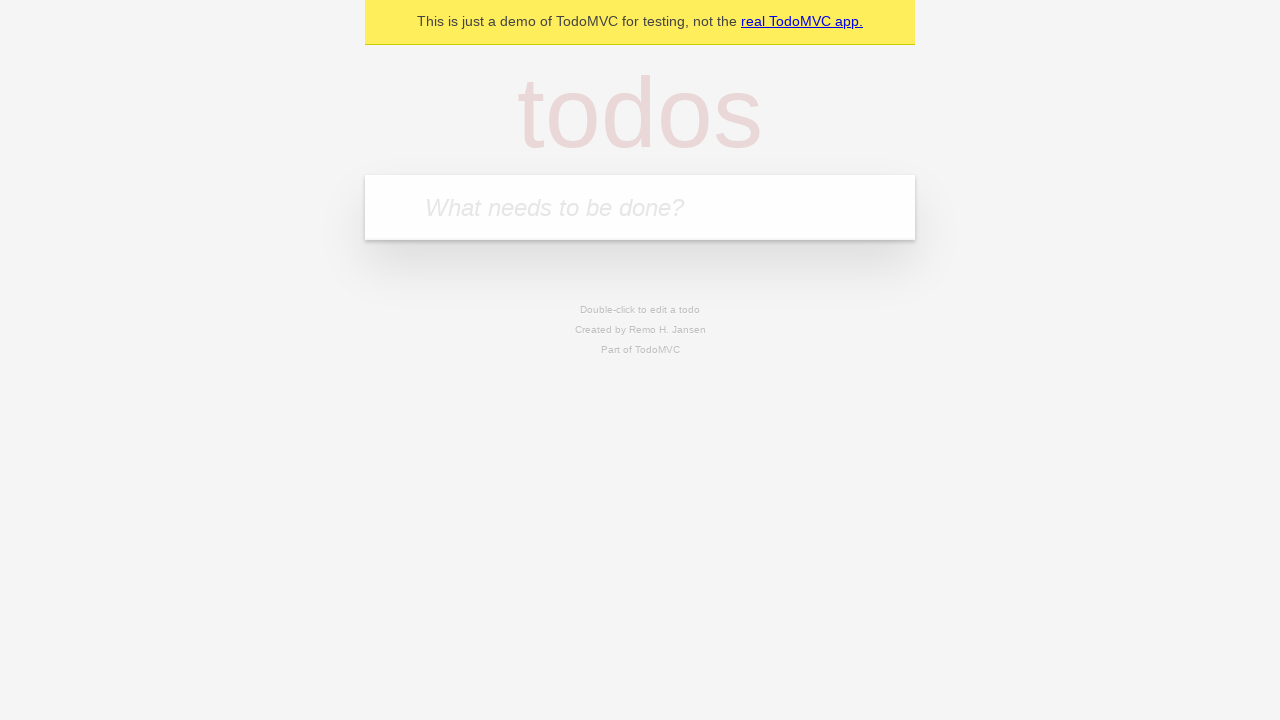

Filled todo input with 'buy some cheese' on internal:attr=[placeholder="What needs to be done?"i]
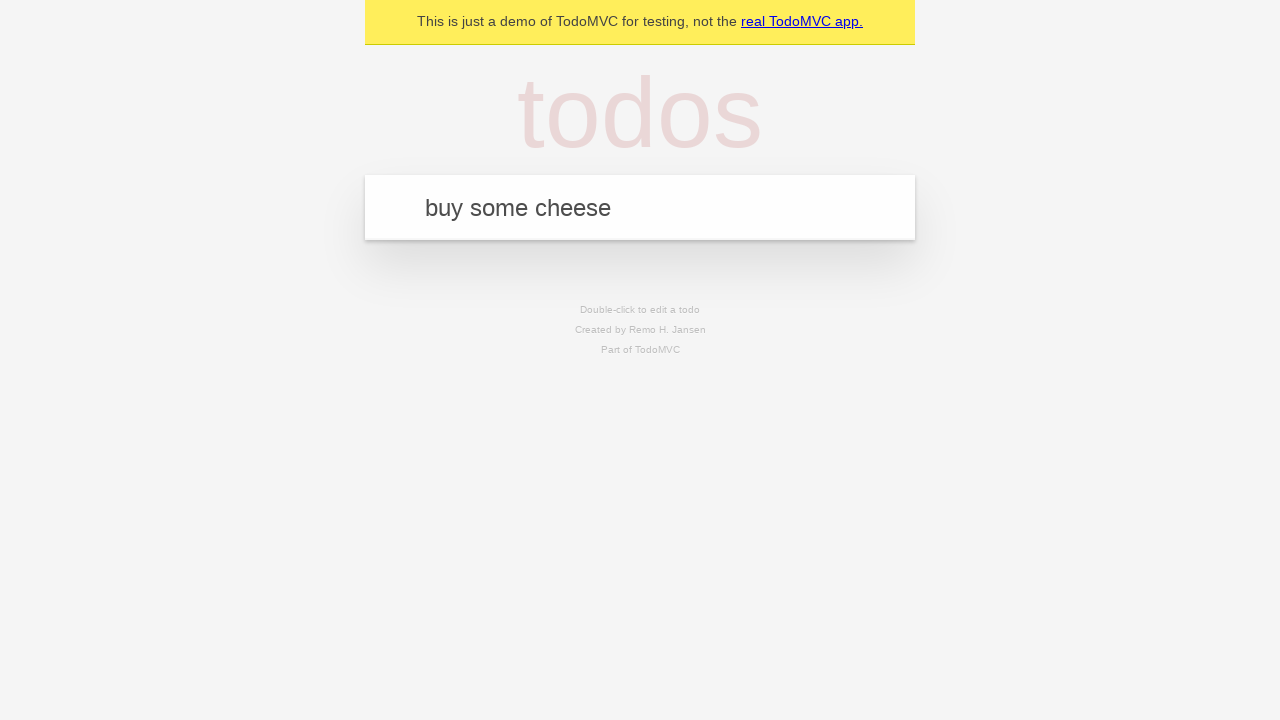

Pressed Enter to add todo 'buy some cheese' on internal:attr=[placeholder="What needs to be done?"i]
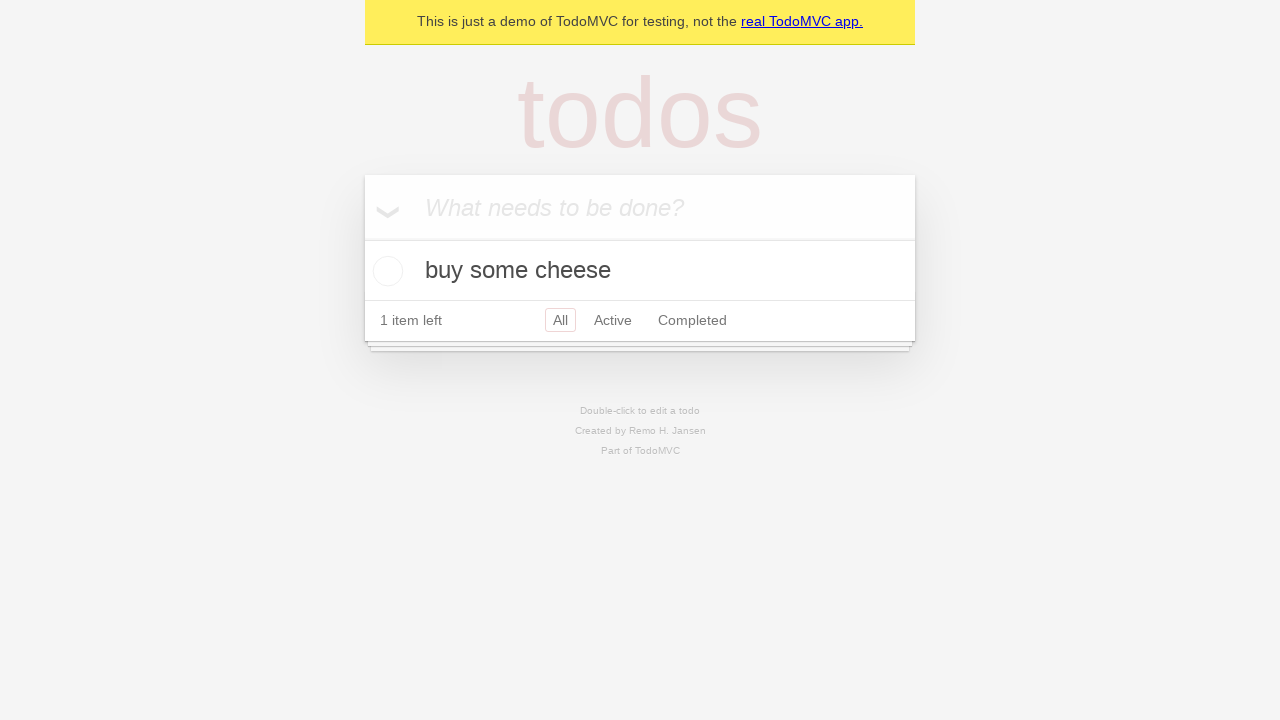

Filled todo input with 'feed the cat' on internal:attr=[placeholder="What needs to be done?"i]
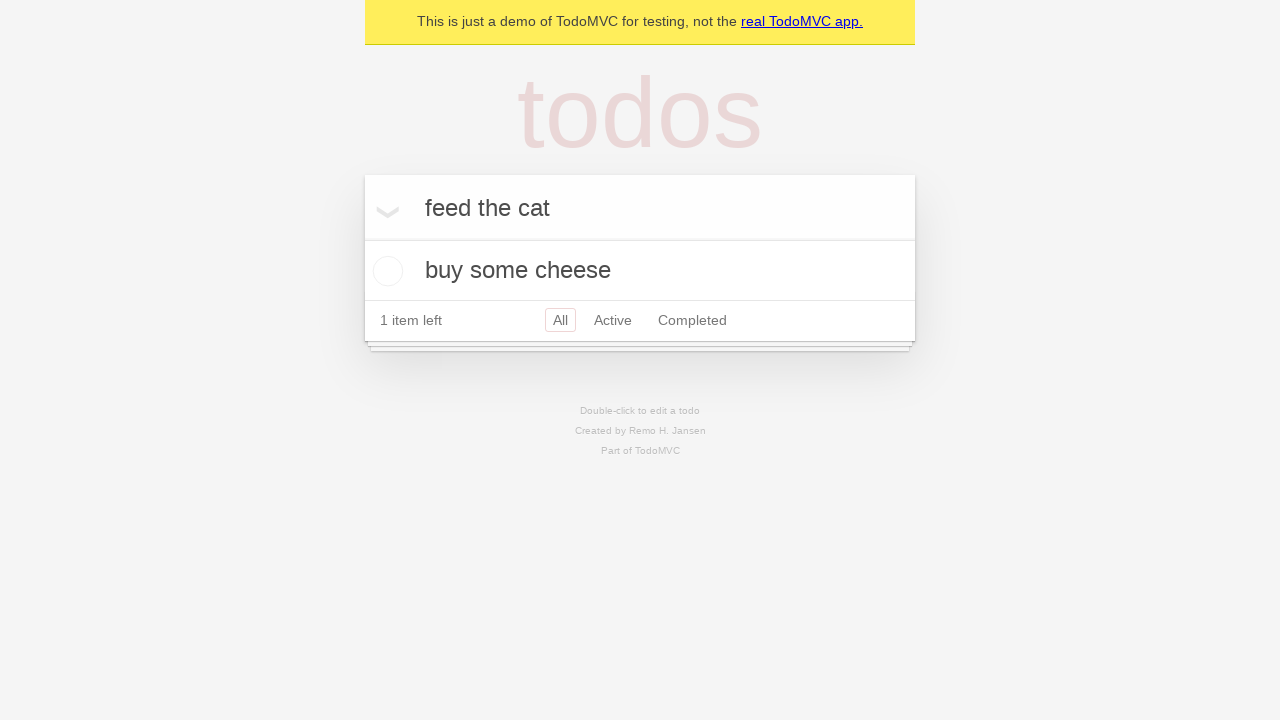

Pressed Enter to add todo 'feed the cat' on internal:attr=[placeholder="What needs to be done?"i]
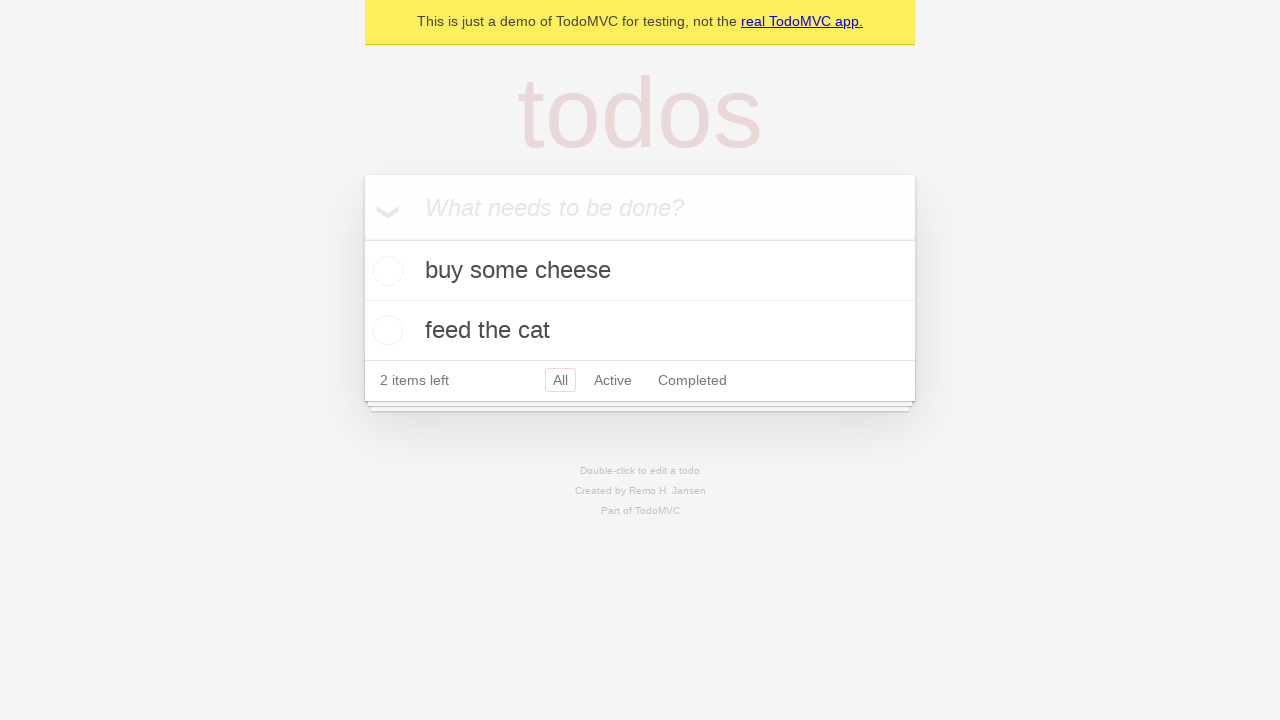

Filled todo input with 'book a doctors appointment' on internal:attr=[placeholder="What needs to be done?"i]
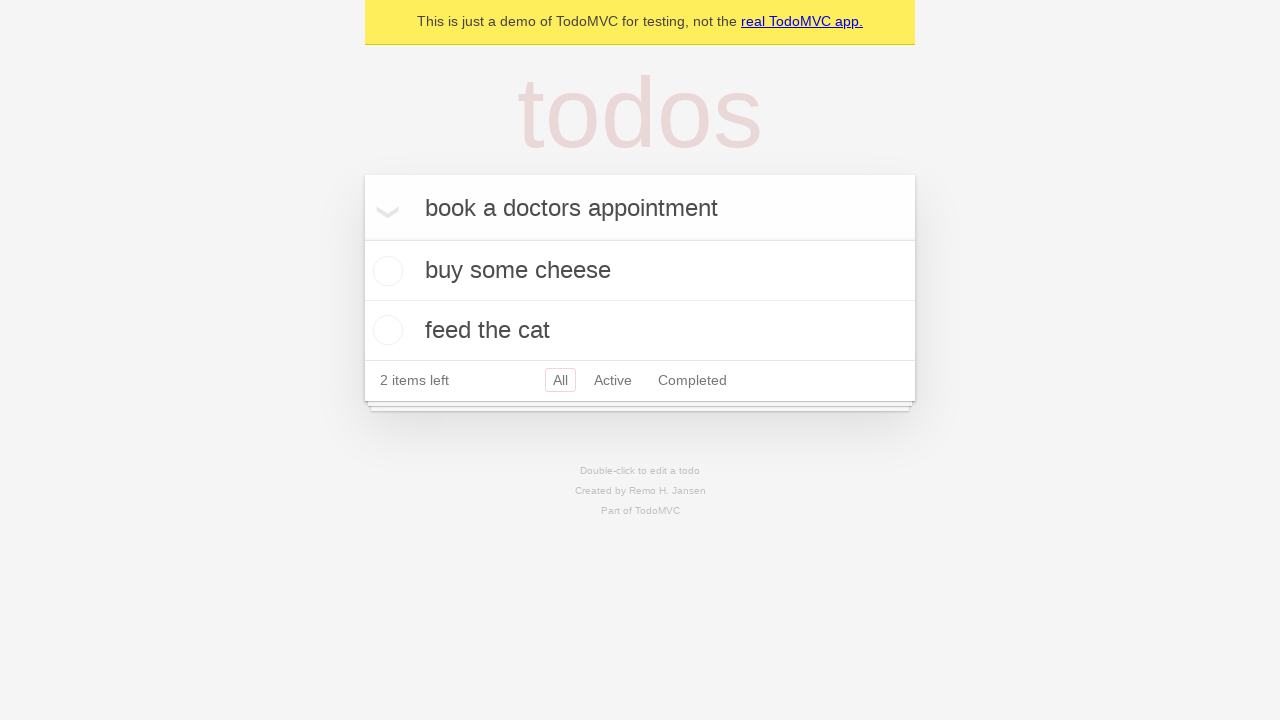

Pressed Enter to add todo 'book a doctors appointment' on internal:attr=[placeholder="What needs to be done?"i]
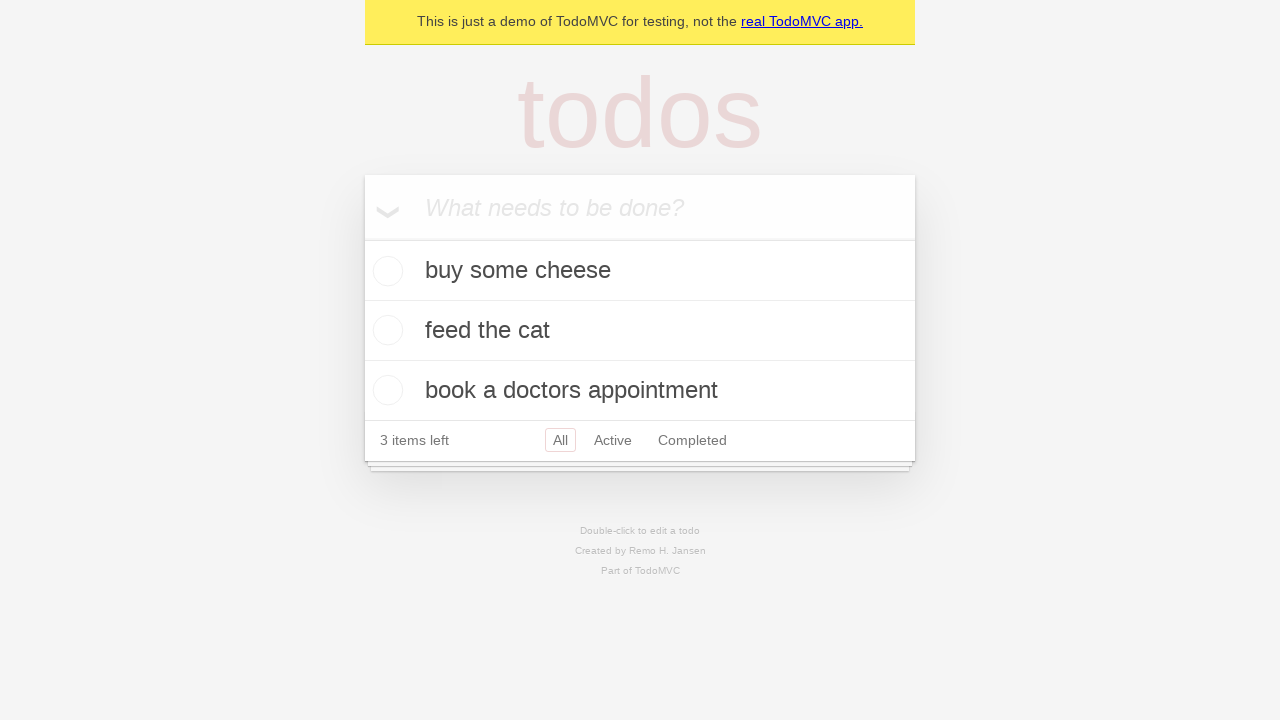

Located all todo items
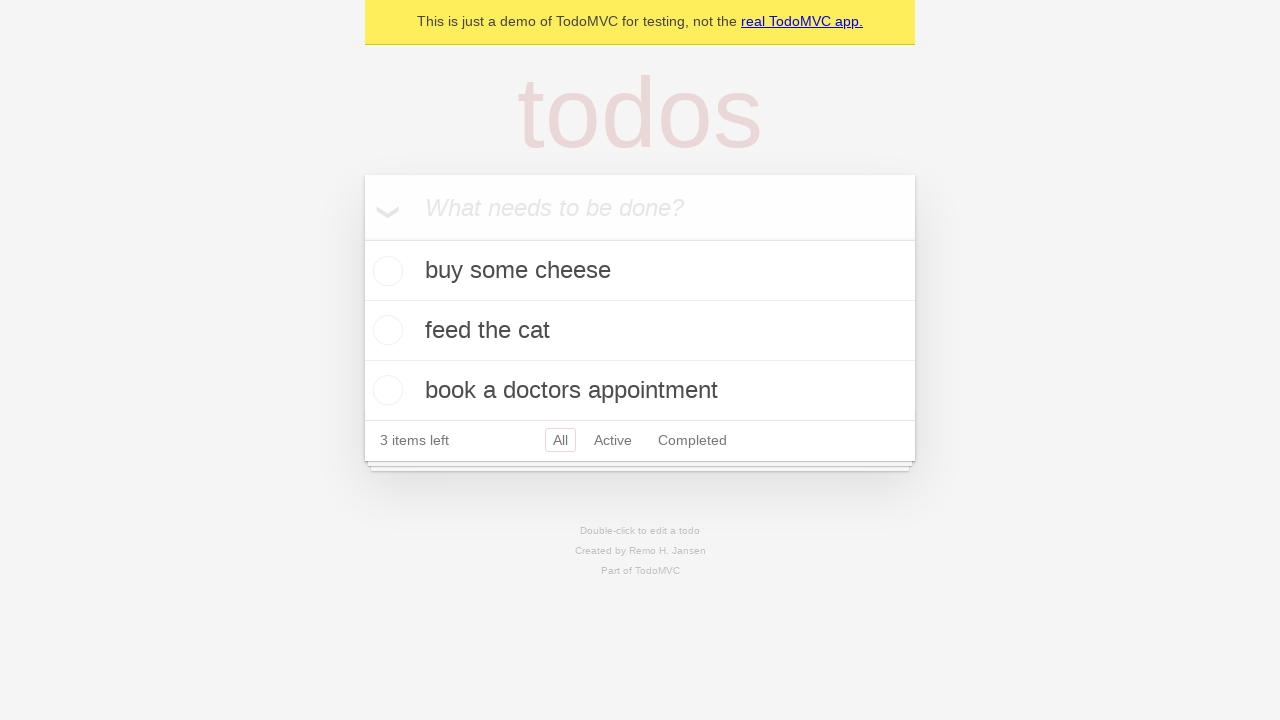

Checked the second todo item to mark it as complete at (385, 330) on internal:testid=[data-testid="todo-item"s] >> nth=1 >> internal:role=checkbox
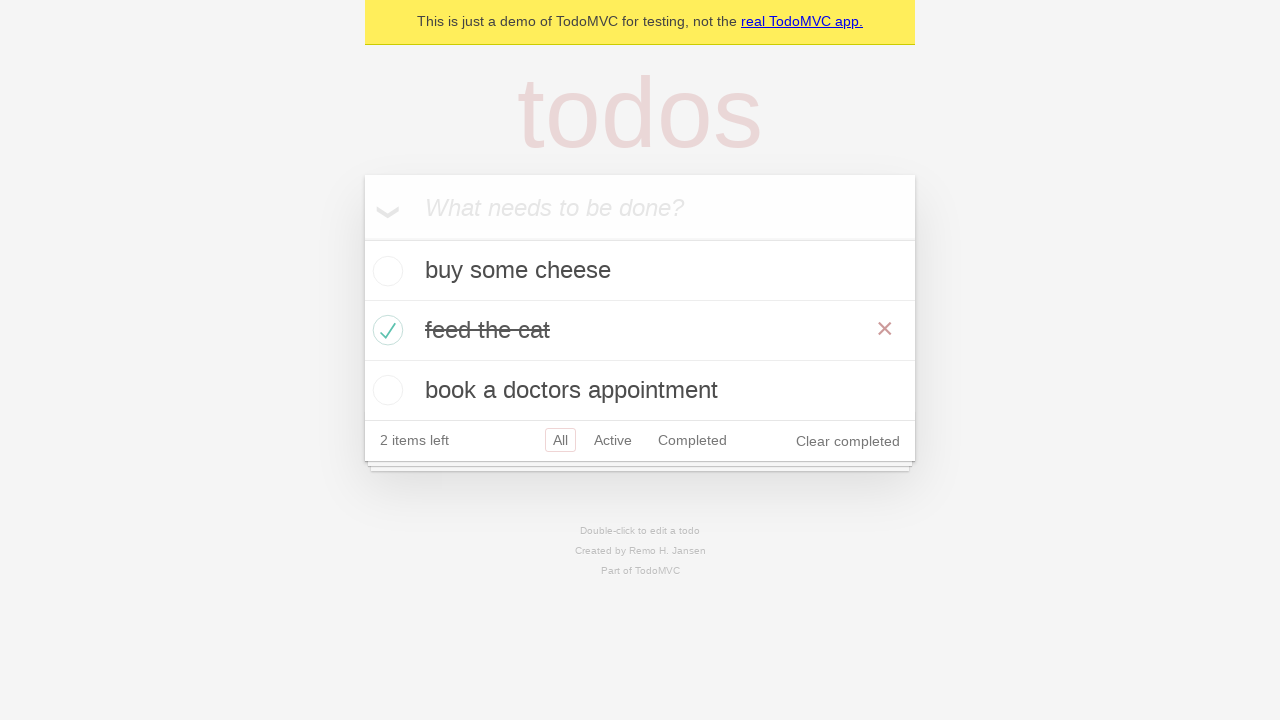

Clicked 'Clear completed' button to remove completed items at (848, 441) on internal:role=button[name="Clear completed"i]
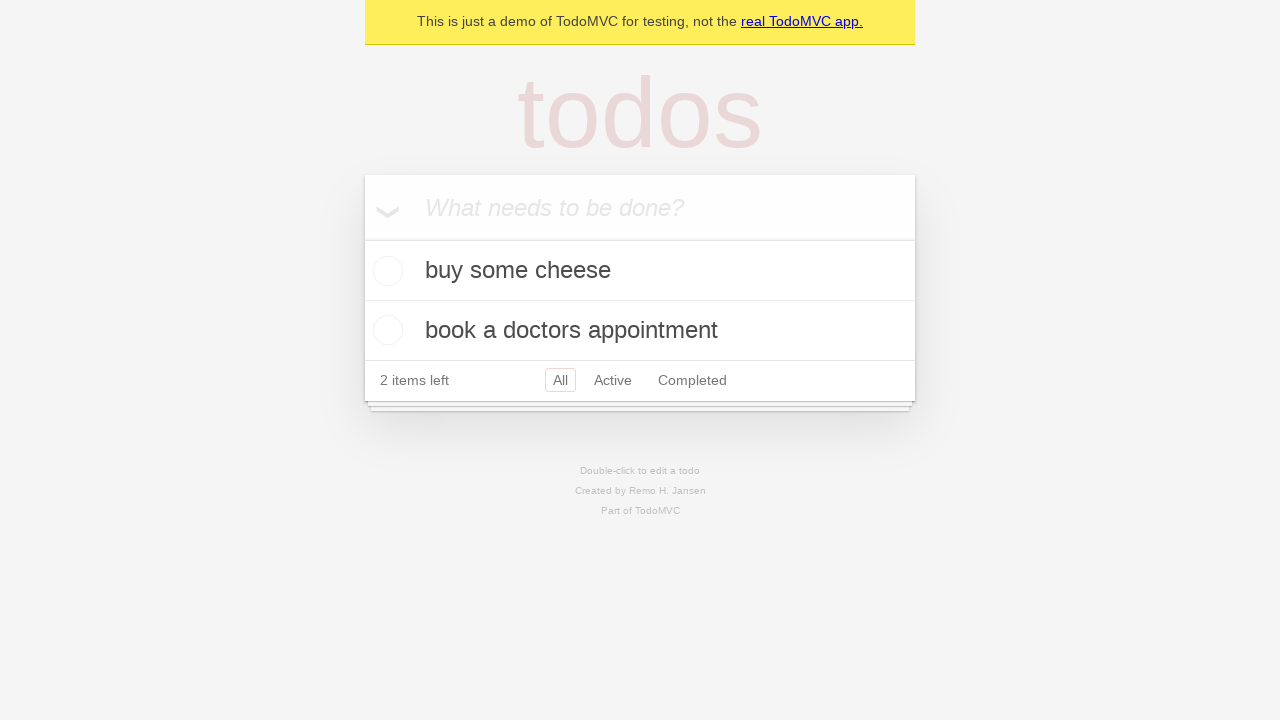

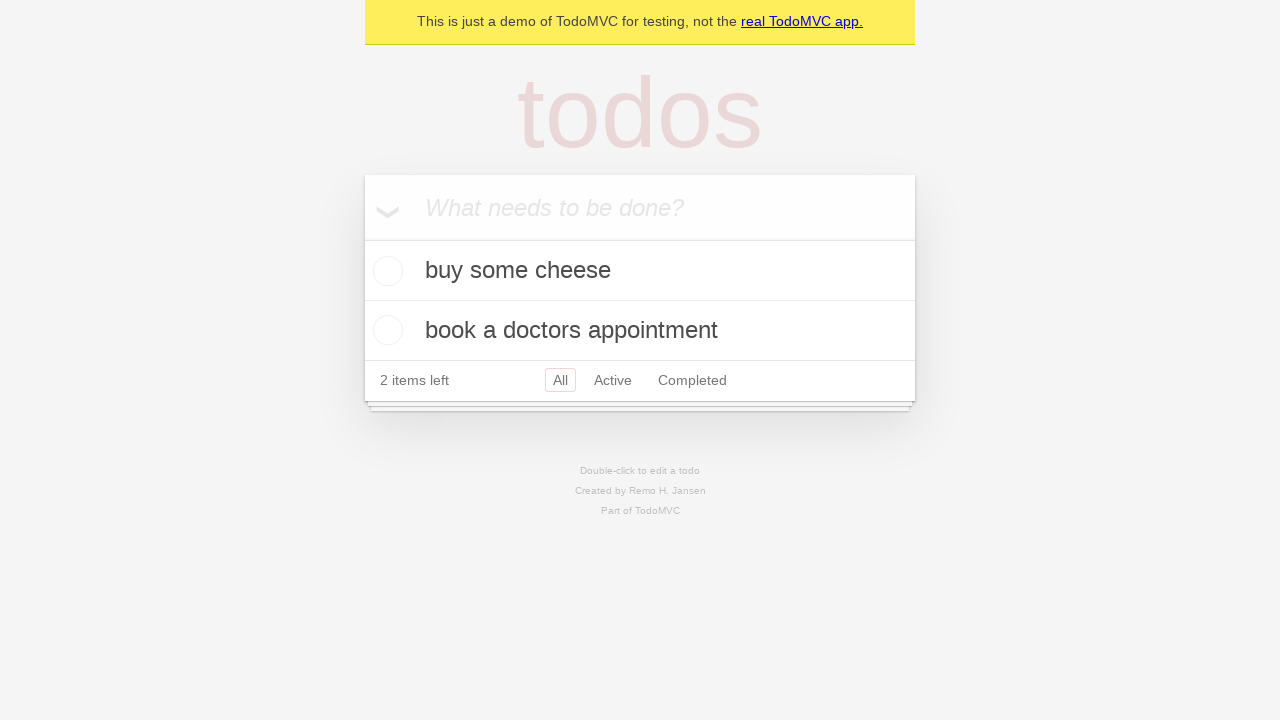